Tests data table sorting with attributes in ascending order by clicking the dues column header

Starting URL: http://the-internet.herokuapp.com/tables

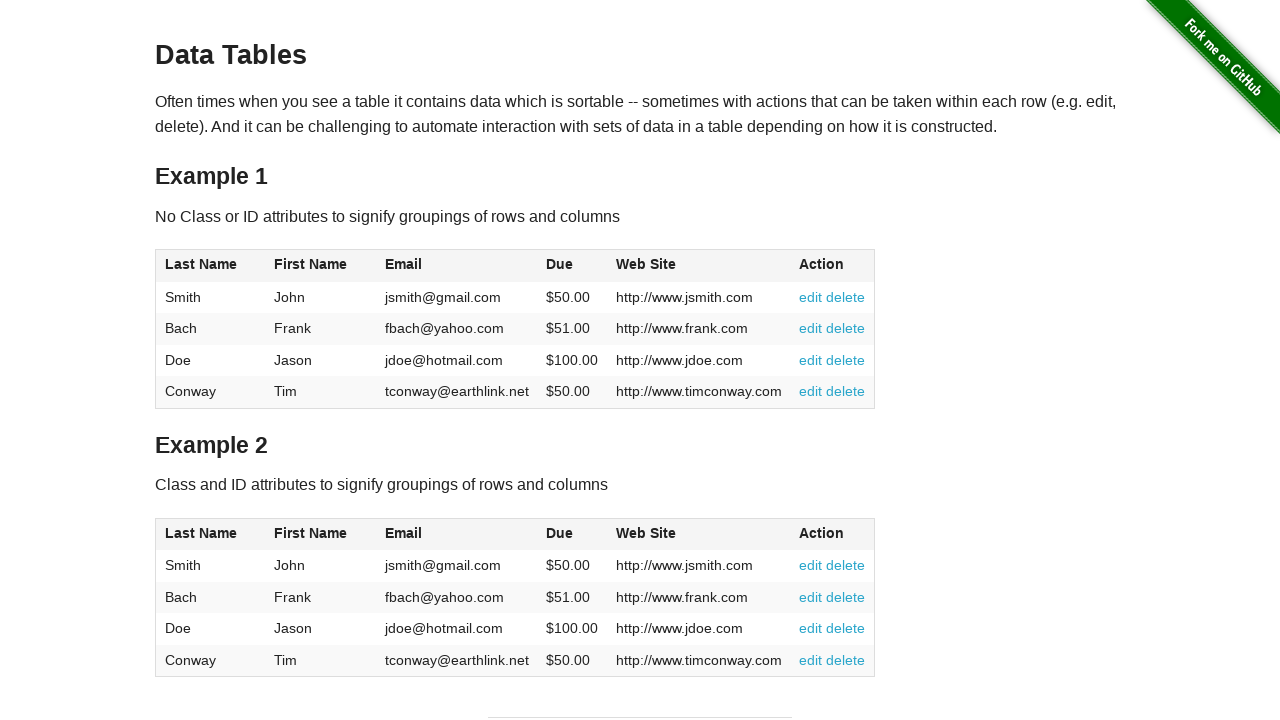

Clicked dues column header to sort in ascending order at (560, 533) on #table2 thead .dues
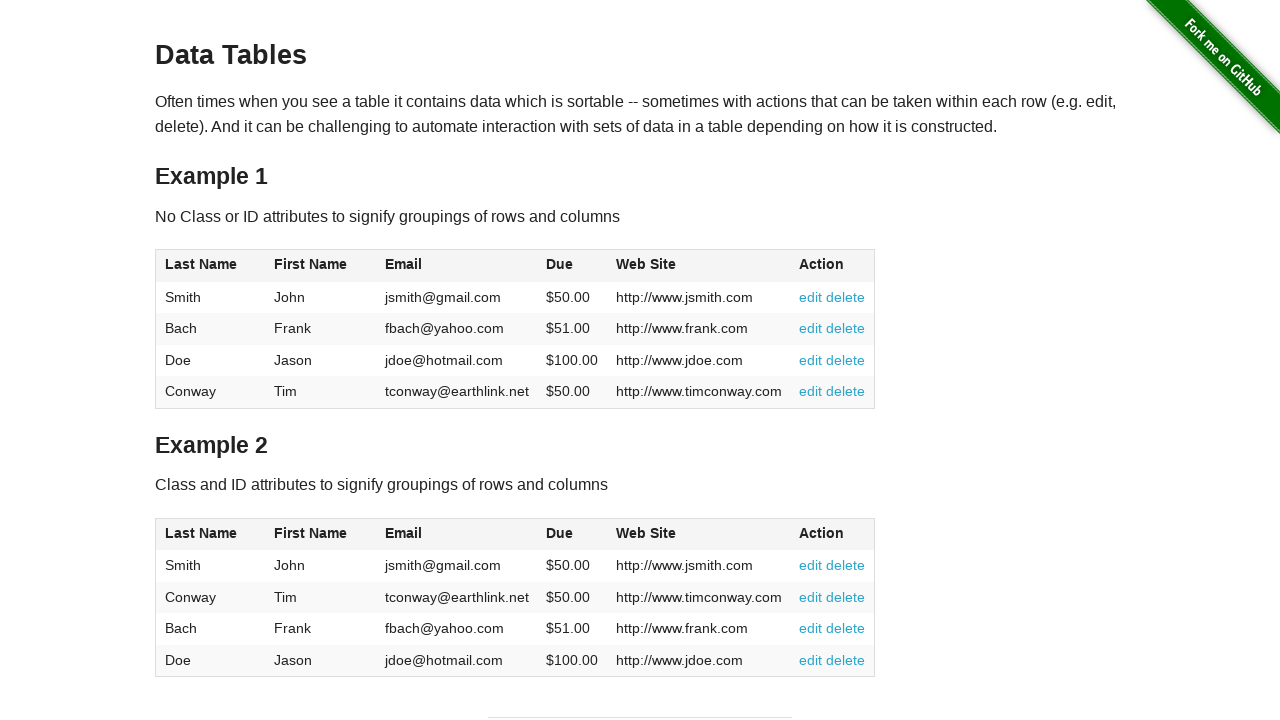

Table data loaded with sorted dues column
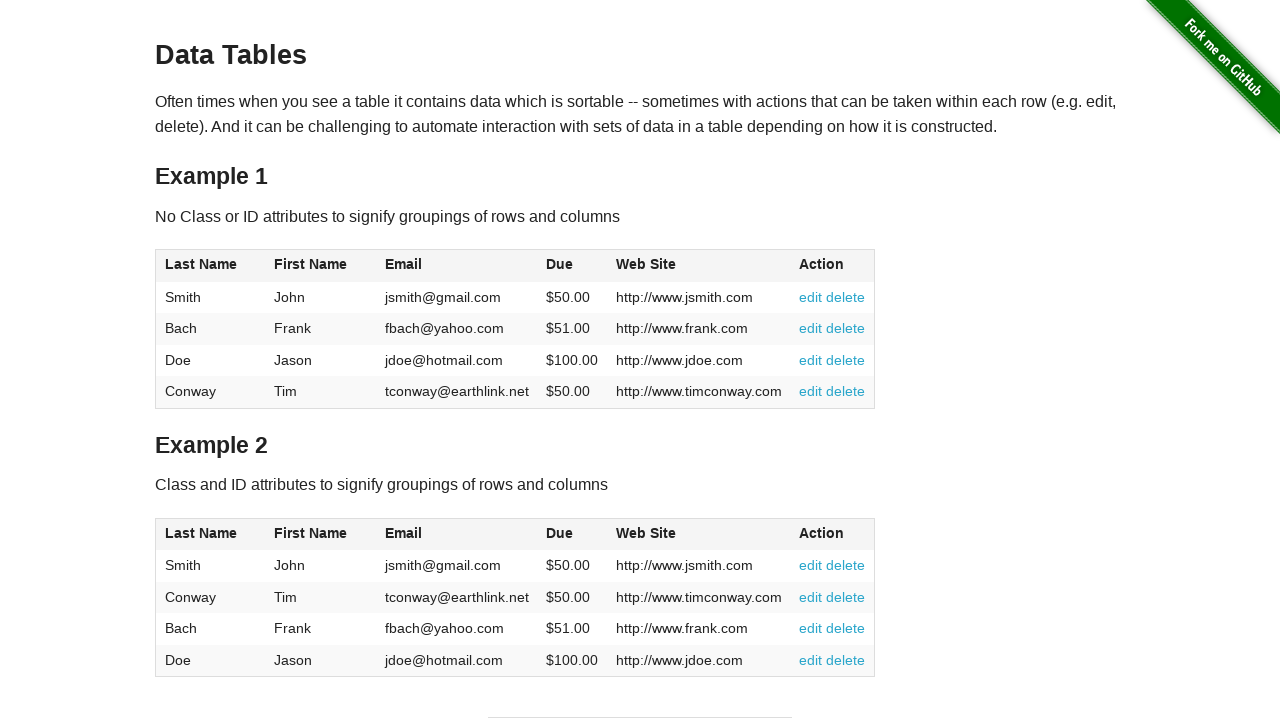

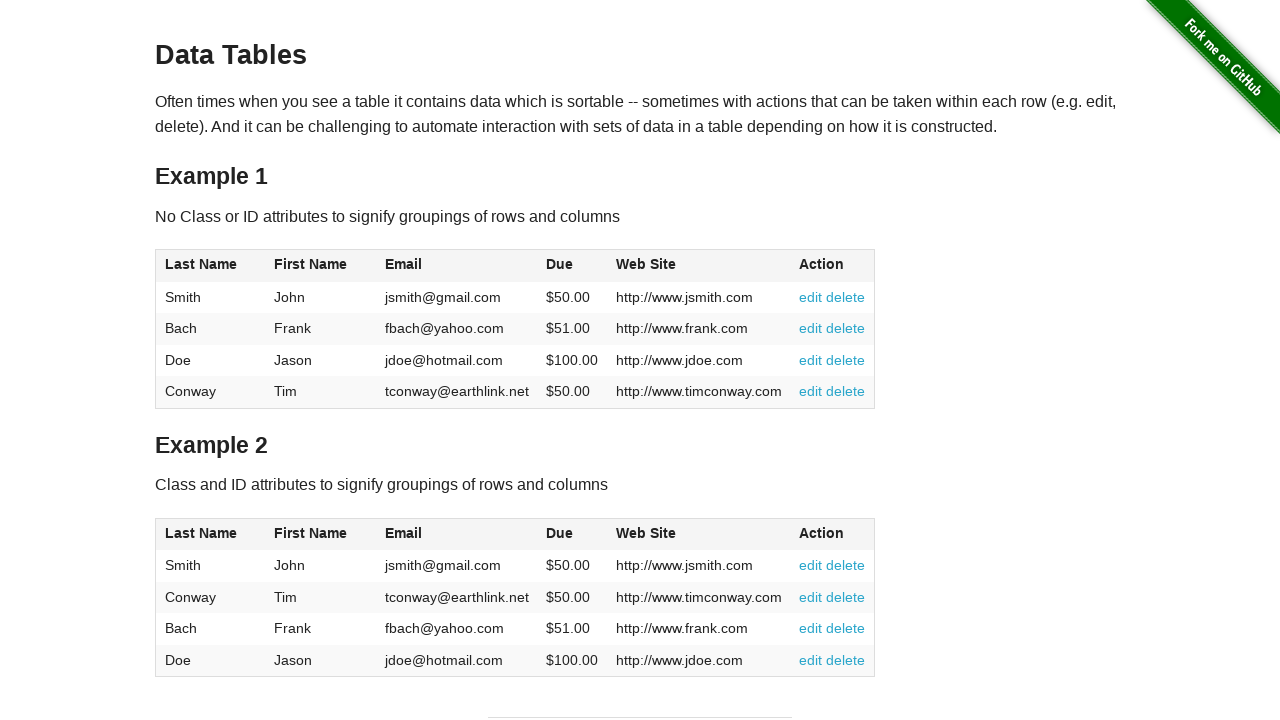